Opens the Air India website with a maximized browser window after clearing cookies. This is a basic browser setup and navigation test.

Starting URL: https://www.airindia.com/

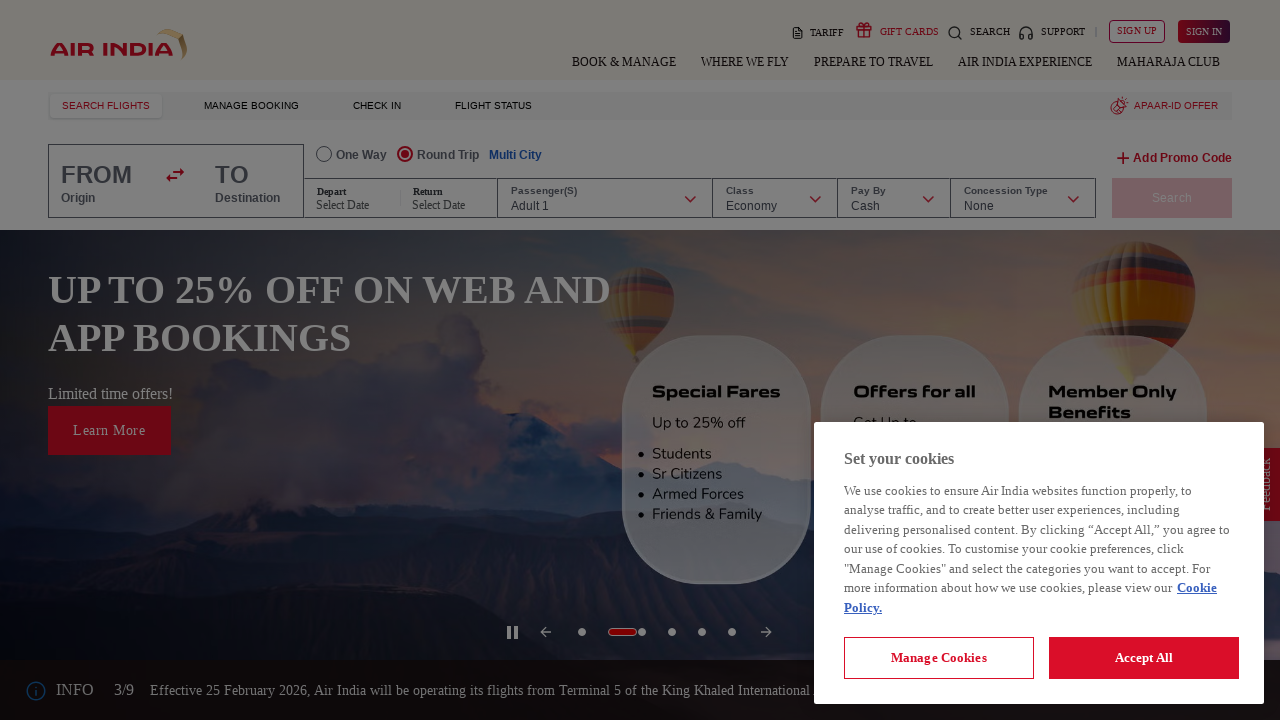

Air India website loaded (DOM content ready)
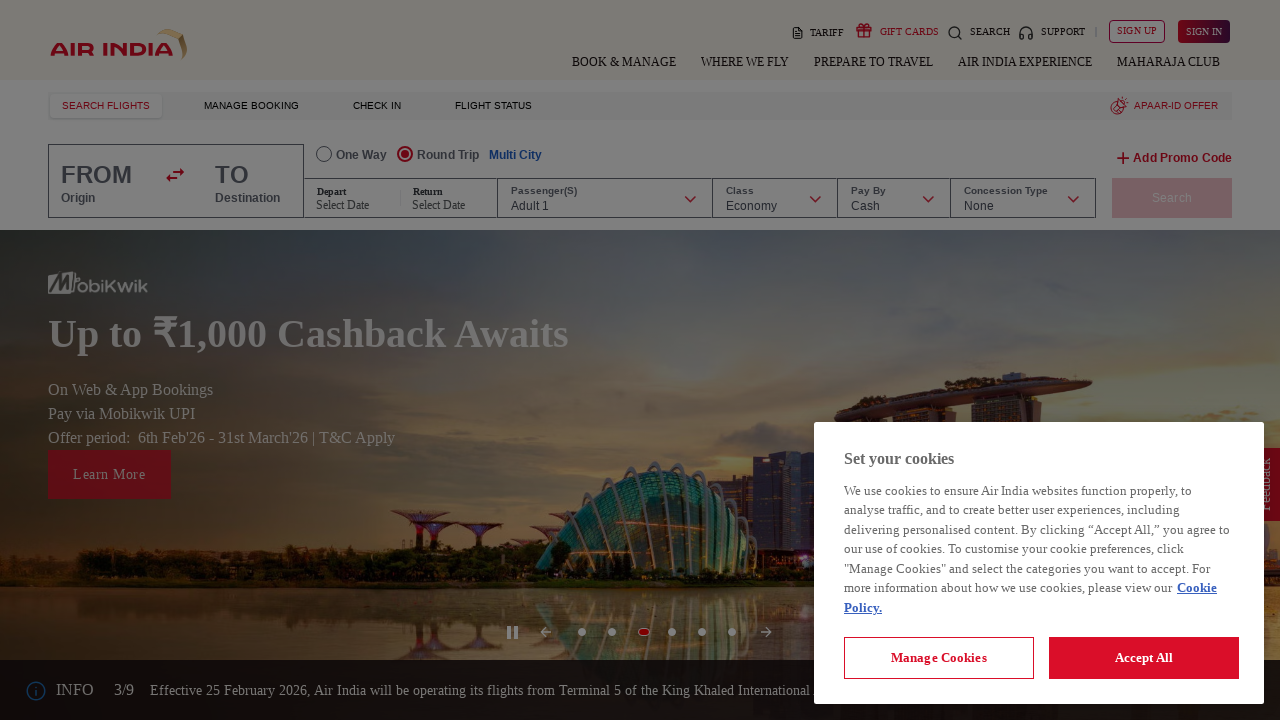

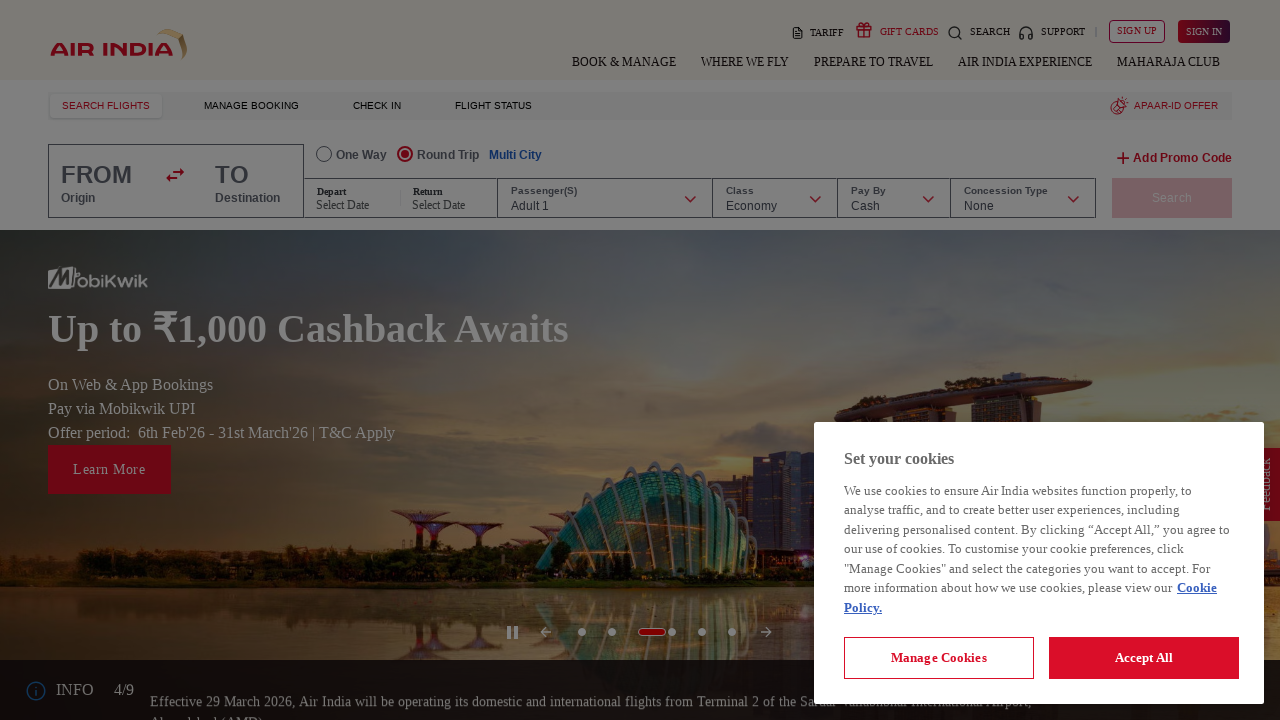